Tests dynamic controls by clicking Remove button, verifying "It's gone!" message, clicking Add button, and verifying "It's back" message using implicit waits

Starting URL: https://the-internet.herokuapp.com/dynamic_controls

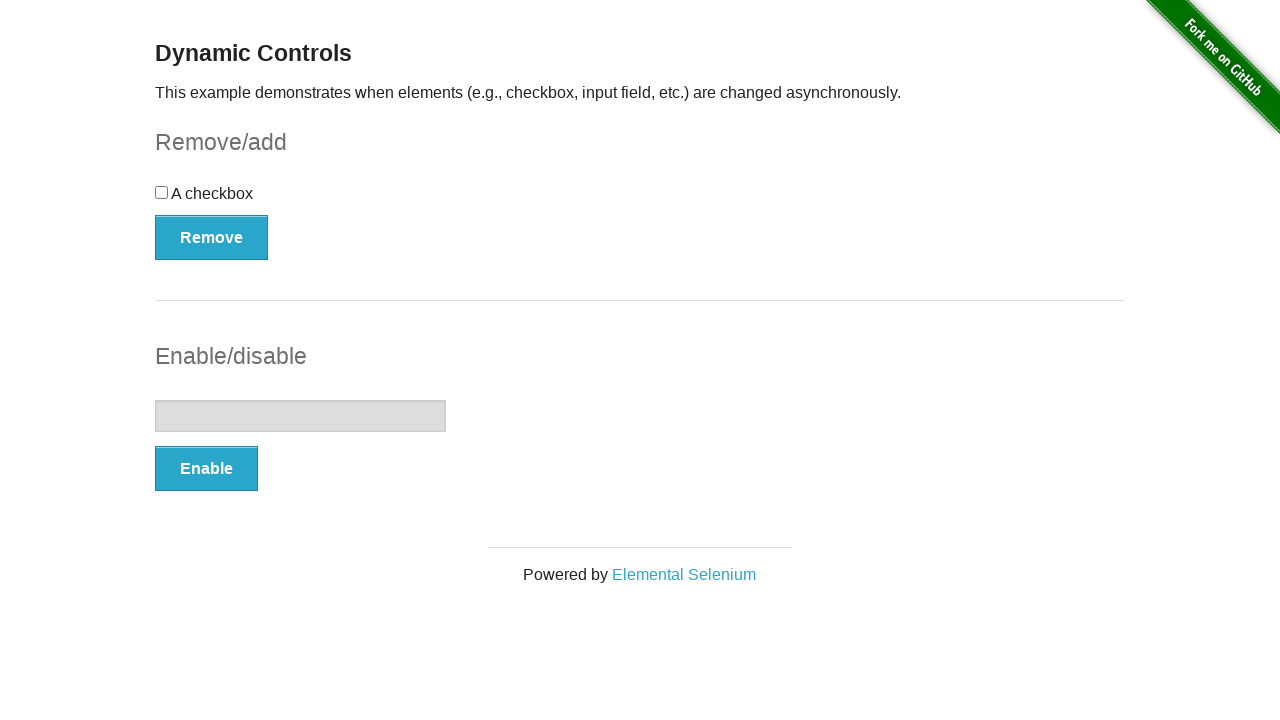

Navigated to dynamic controls page
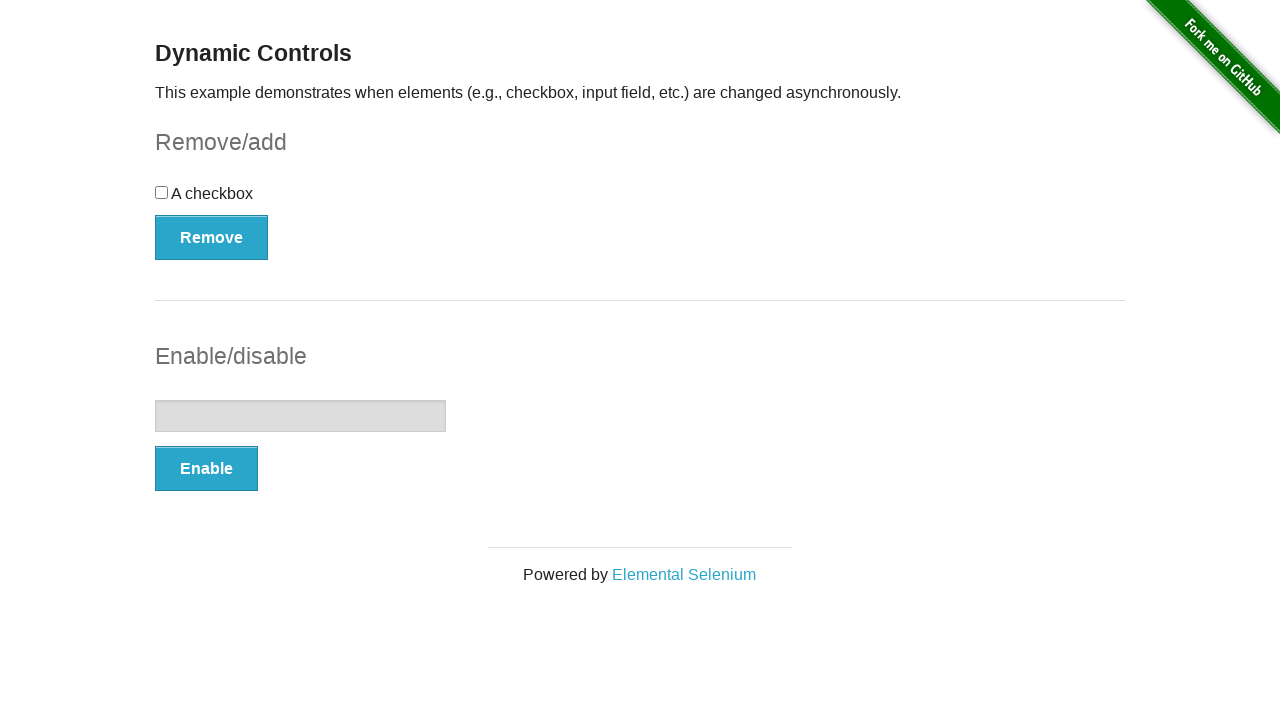

Clicked Remove button at (212, 237) on xpath=//button[text()='Remove']
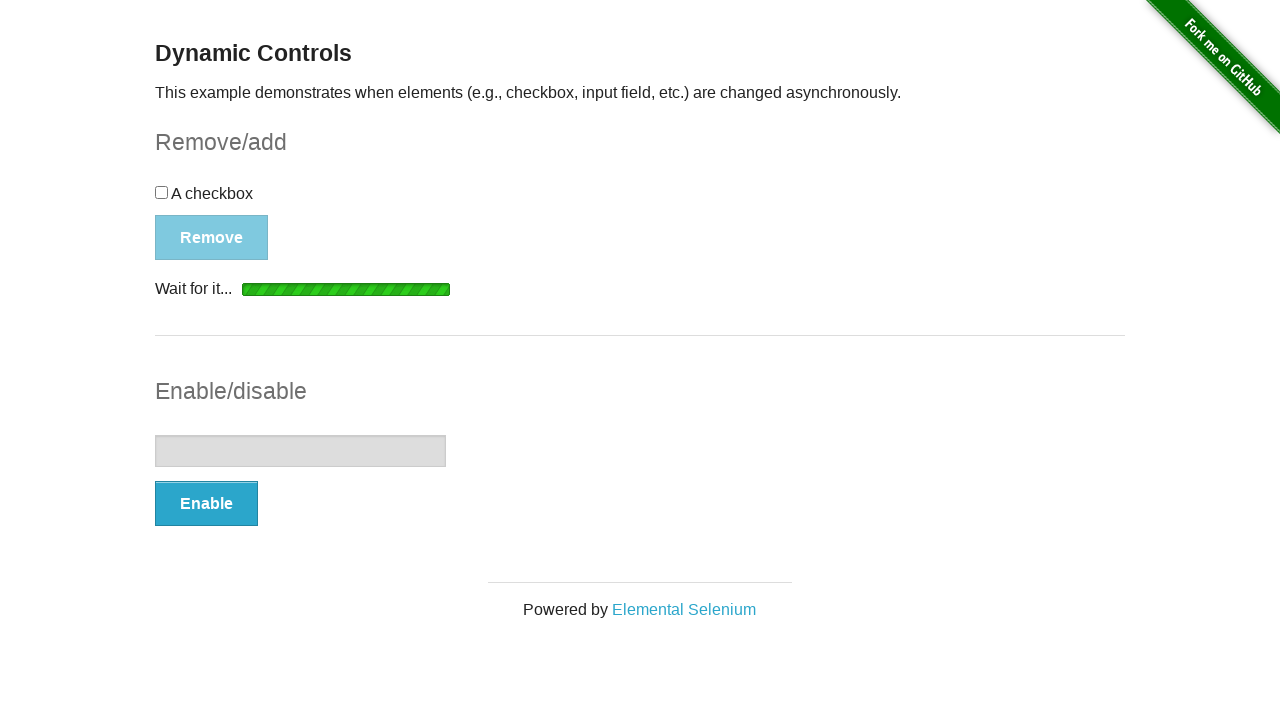

Waited for 'It's gone!' message to appear
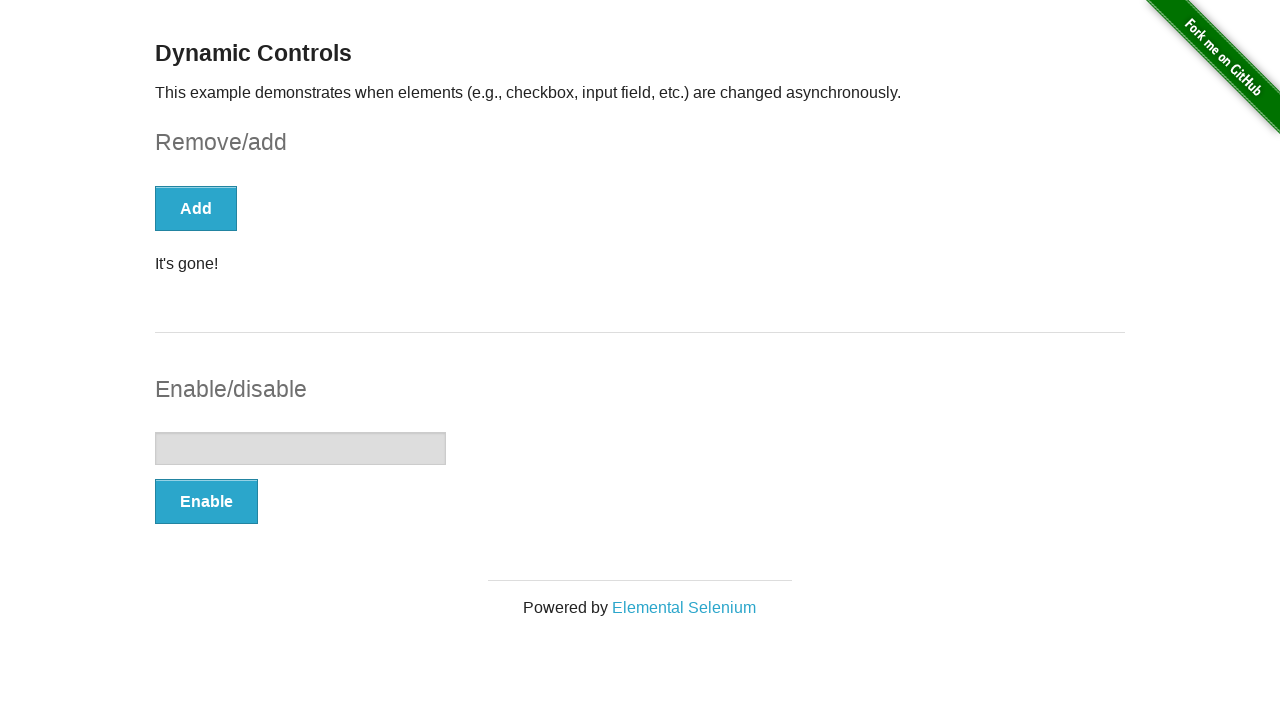

Verified 'It's gone!' message is visible
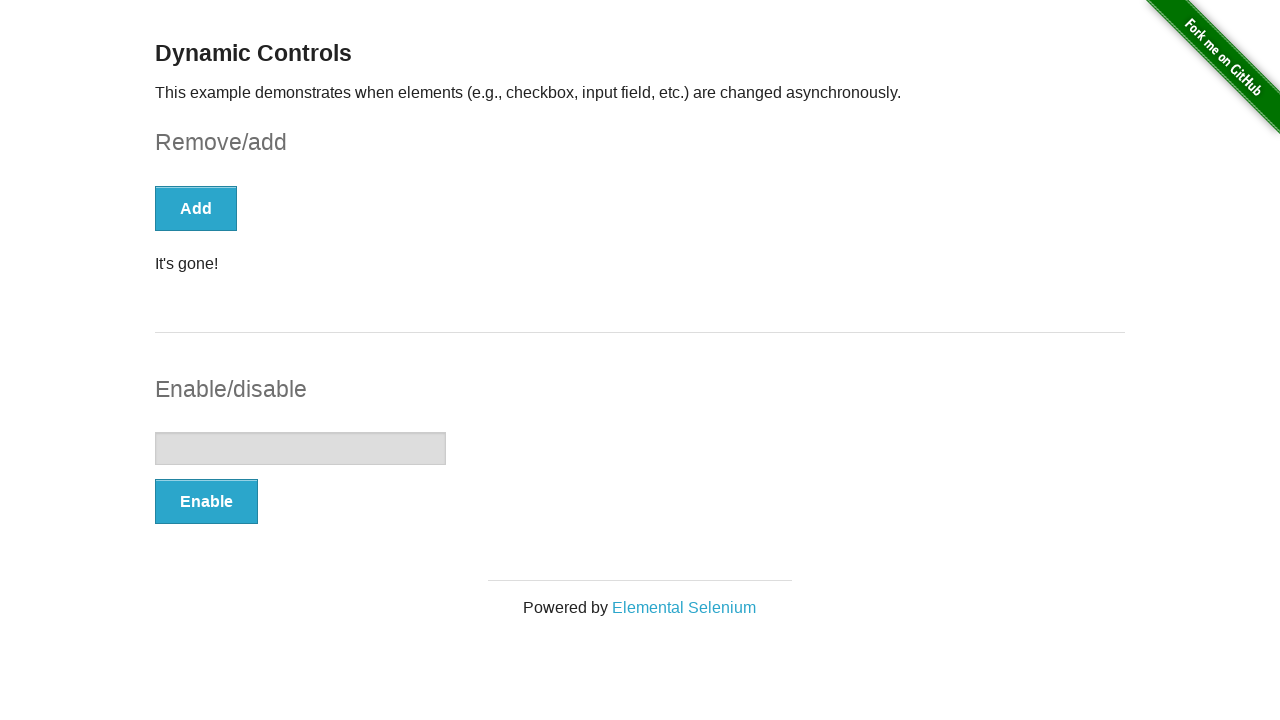

Clicked Add button at (196, 208) on xpath=//button[text()='Add']
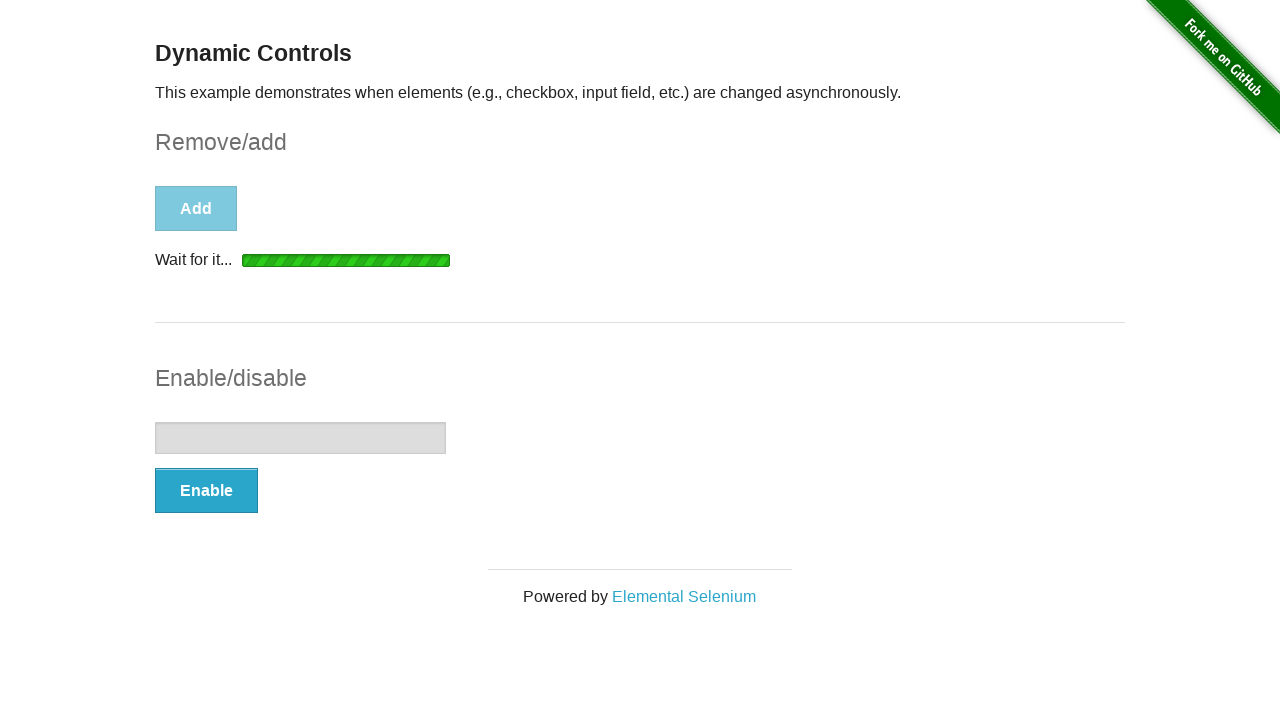

Waited for 'It's back' message to appear
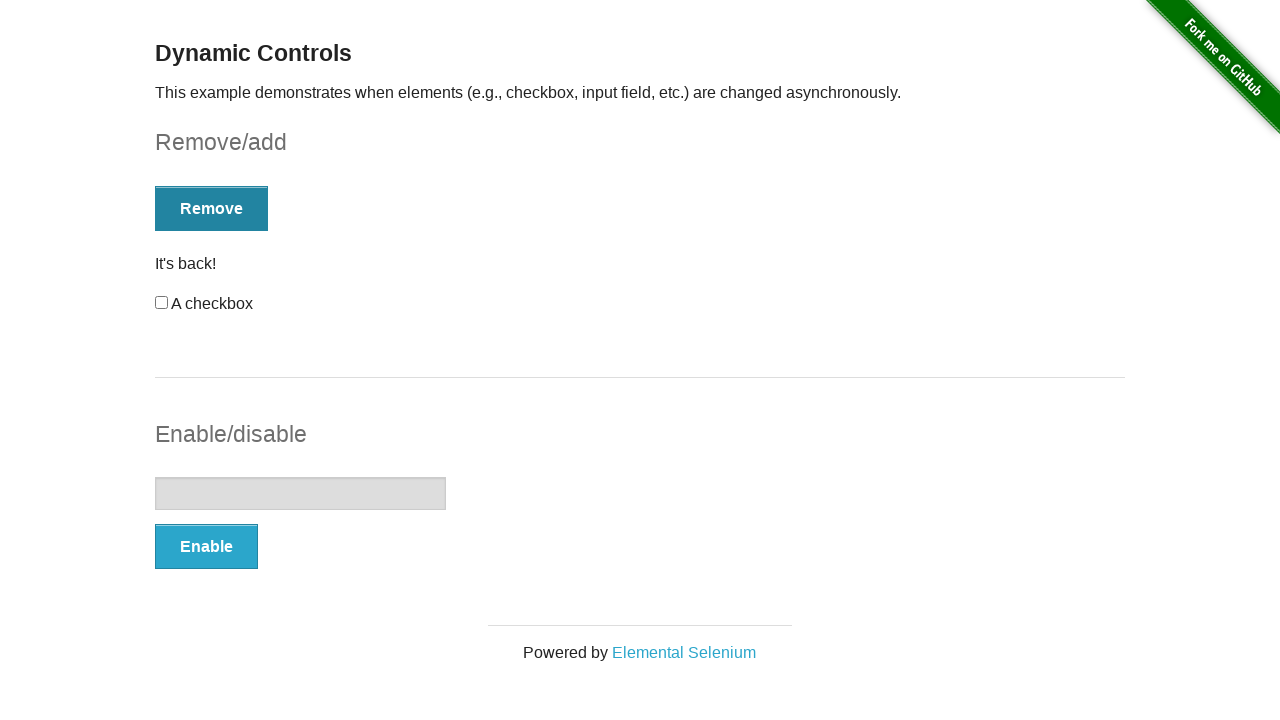

Verified 'It's back' message is visible
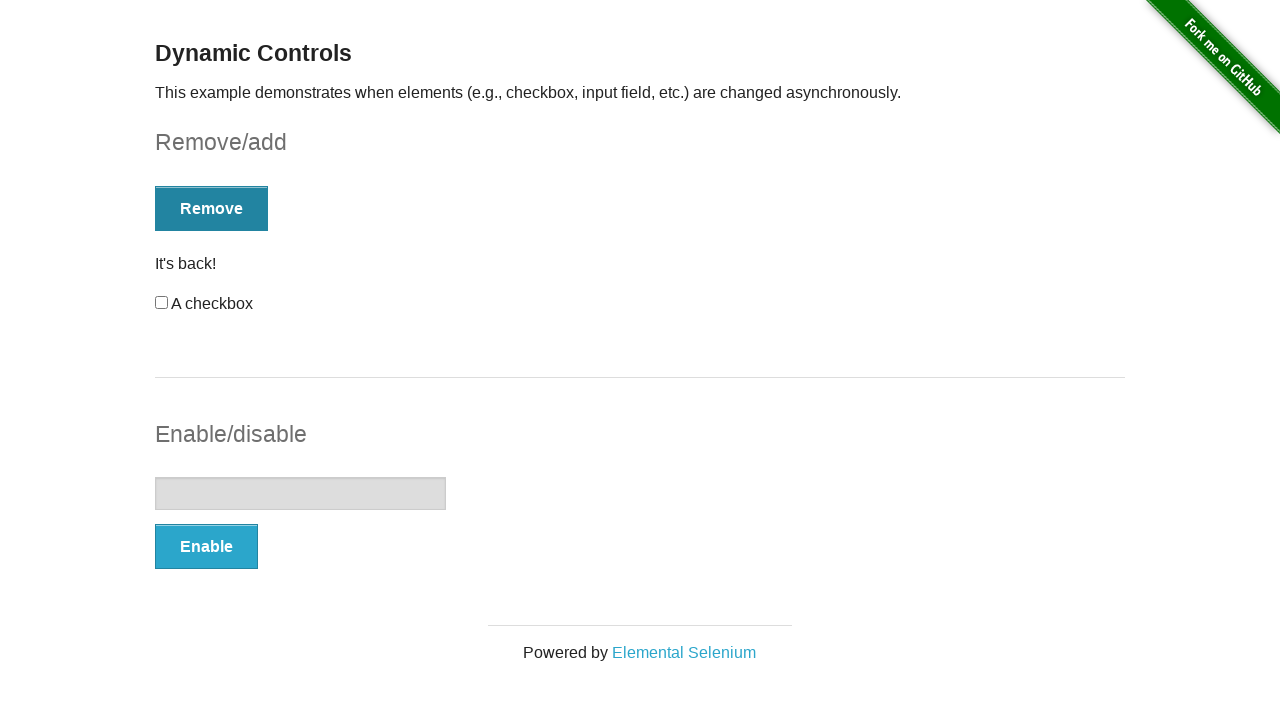

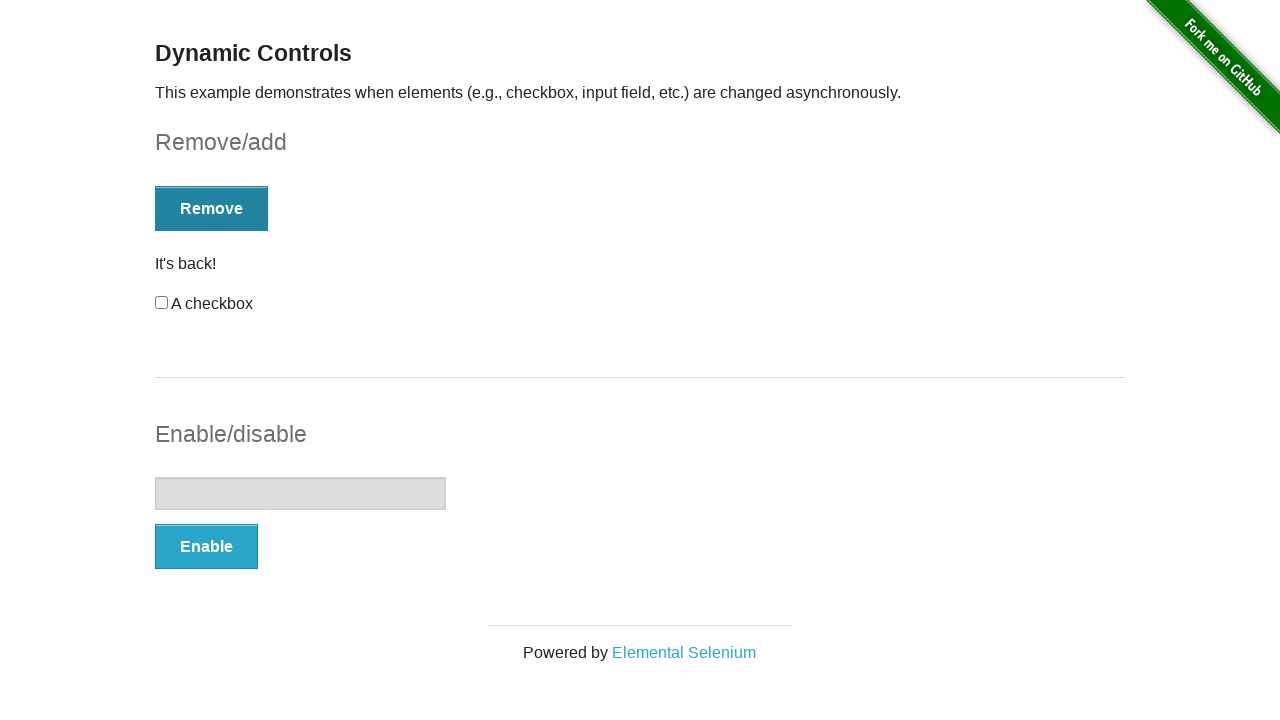